Tests opening a link in a new tab by clicking the simple link and waiting for the popup

Starting URL: https://demoqa.com/links

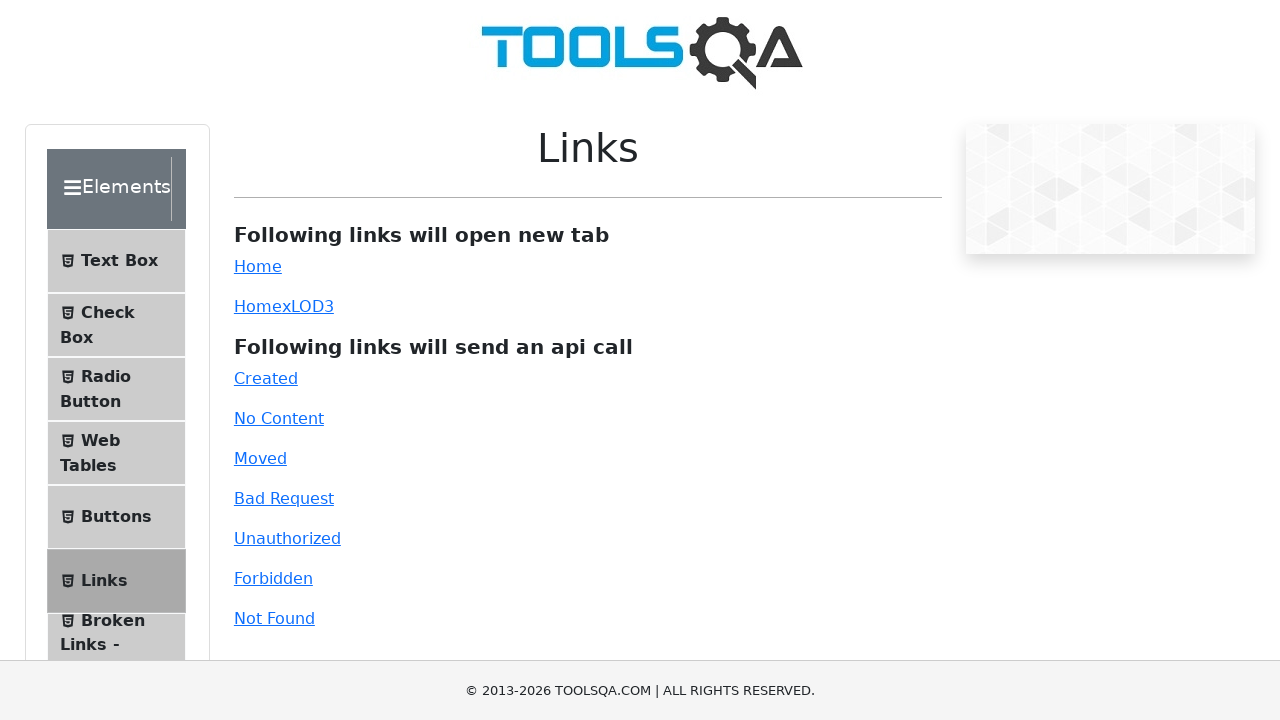

Waited for page to load on https://demoqa.com/links
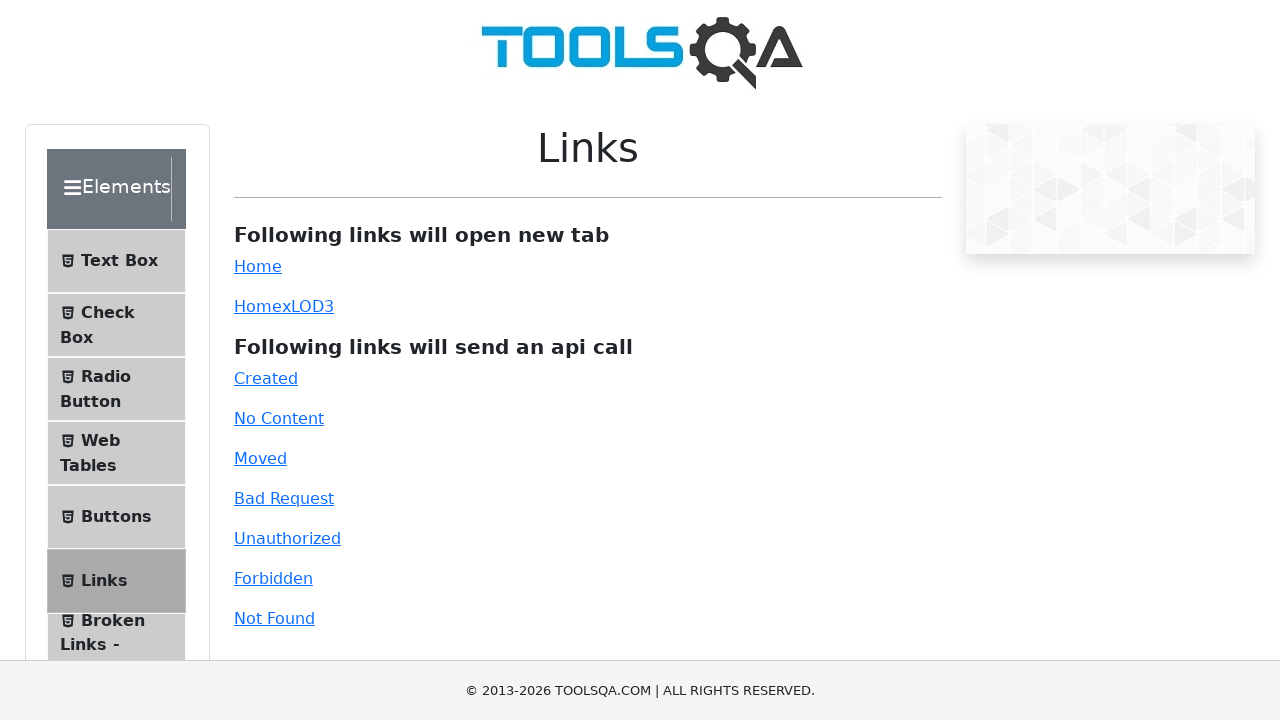

Clicked simple link and popup was triggered at (258, 266) on xpath=//a[@id='simpleLink']
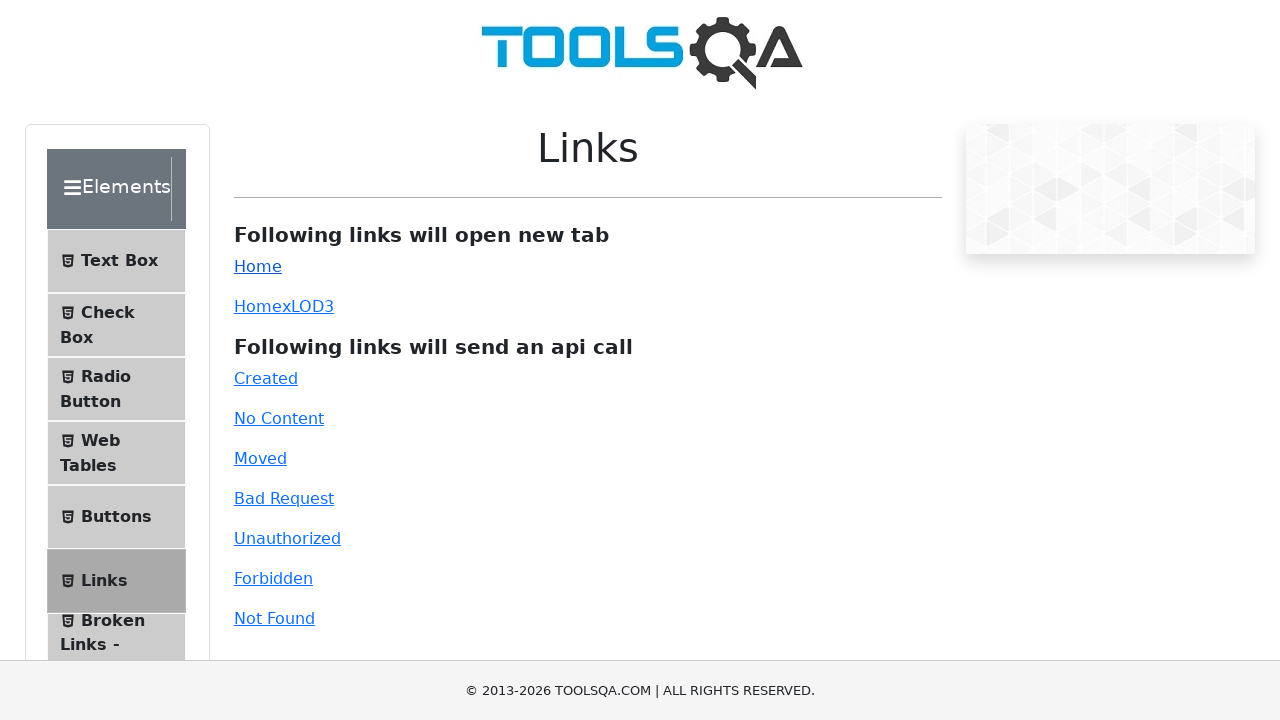

Captured new tab popup reference
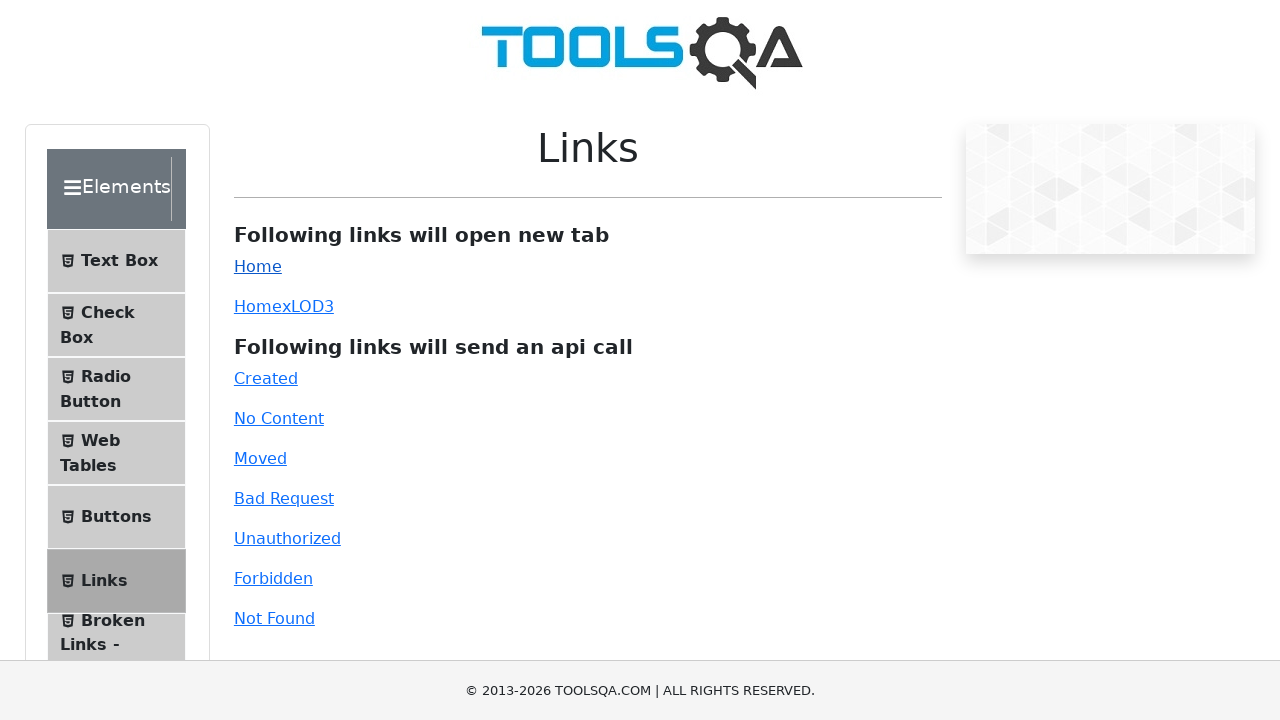

Waited for new tab page to load
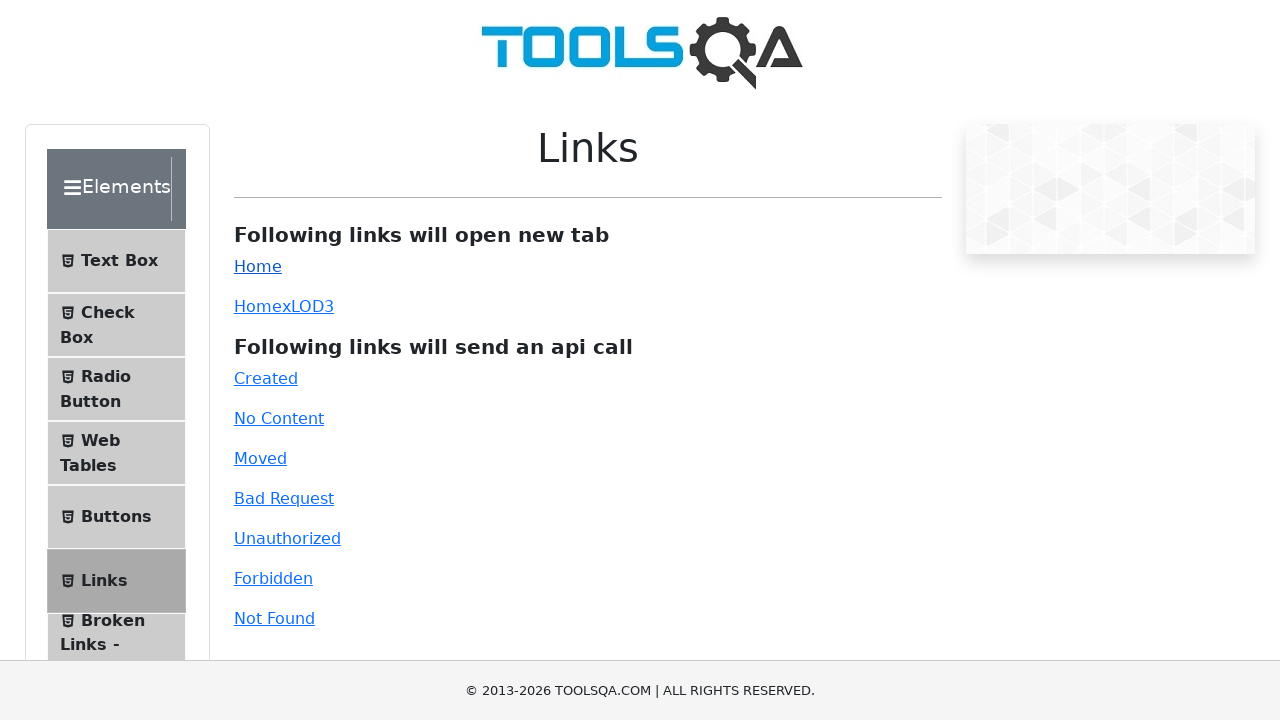

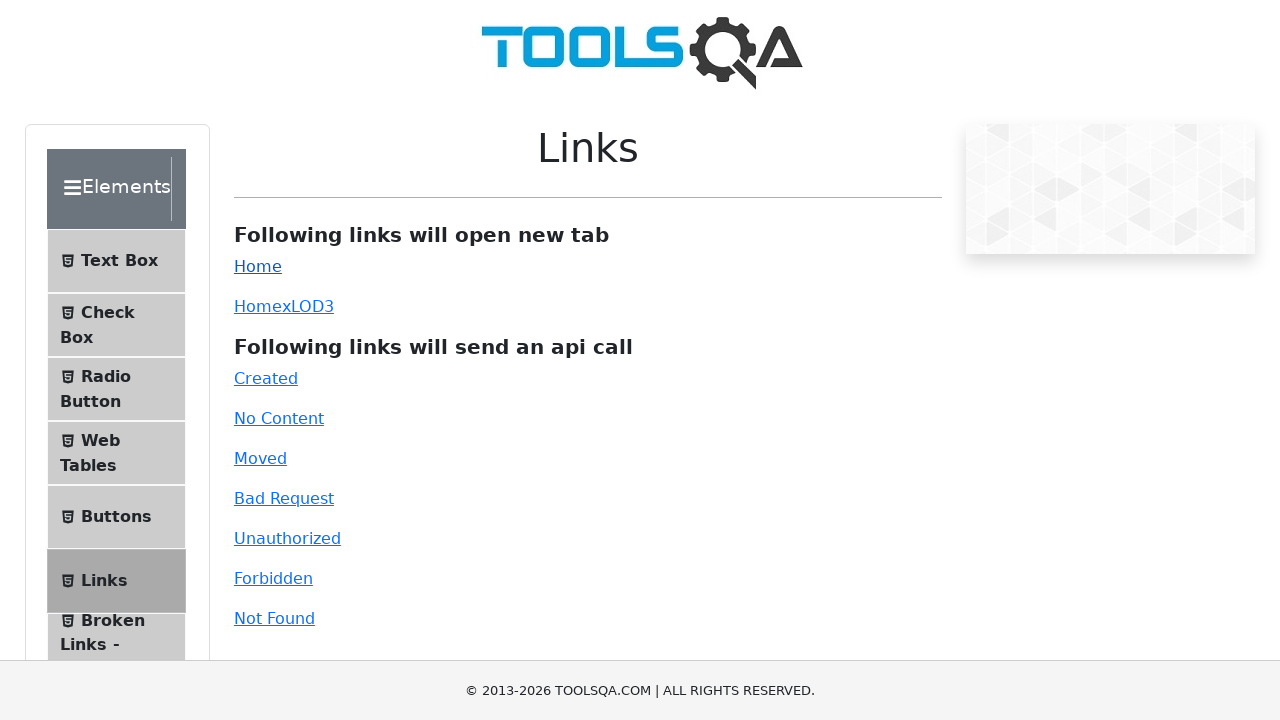